Navigates to Rediff mail login page and clicks on the "Money" navigation link to go to the money section

Starting URL: https://mail.rediff.com/cgi-bin/login.cgi

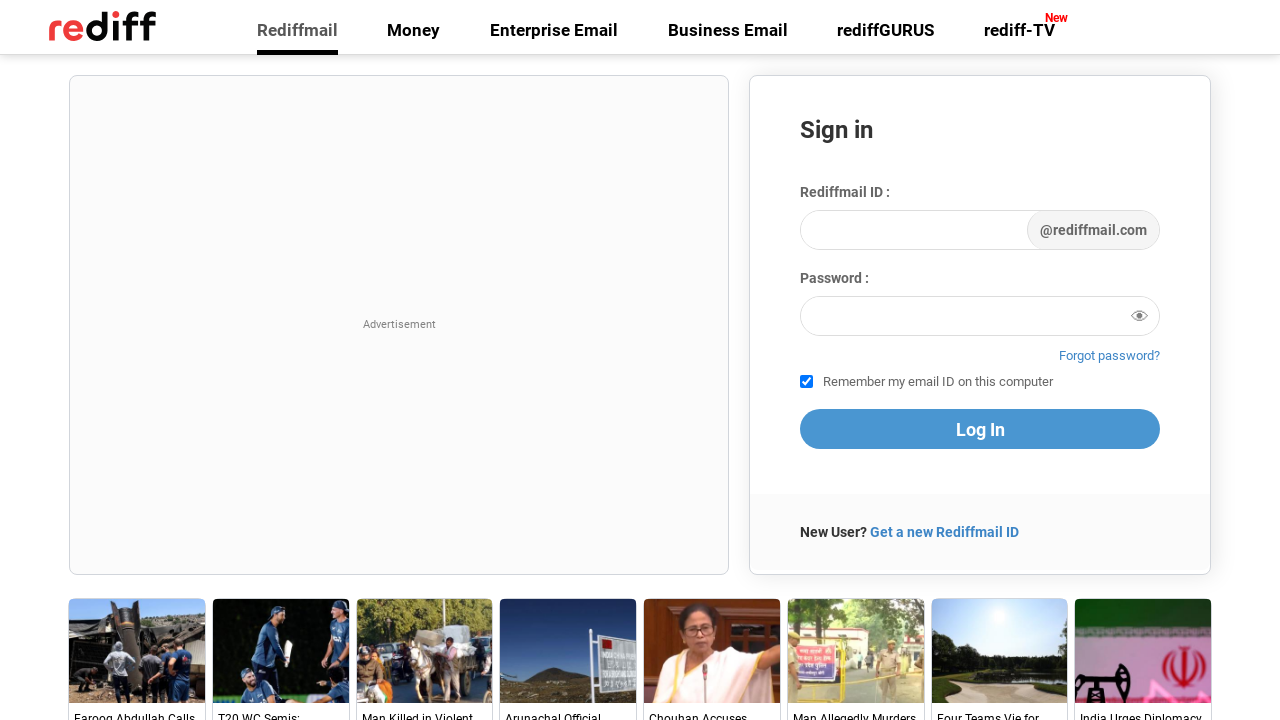

Navigated to Rediff mail login page
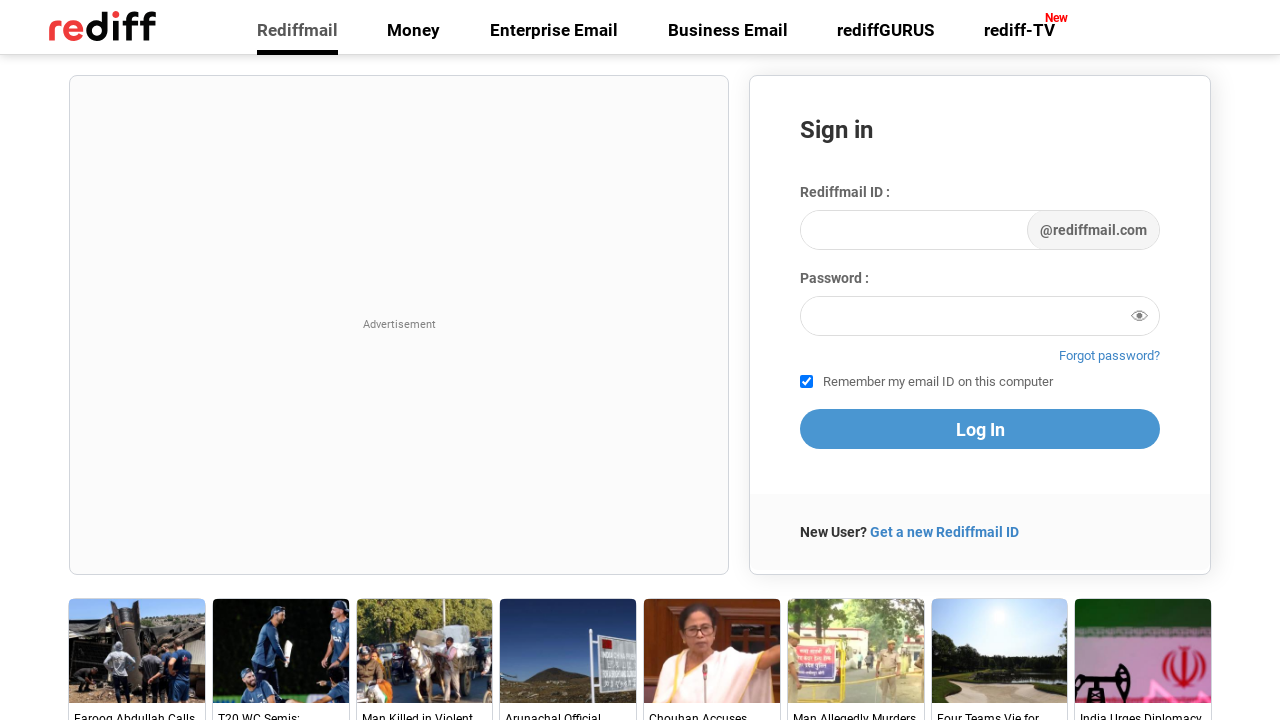

Clicked on the 'Money' navigation link at (414, 30) on xpath=//a[text()='Money']
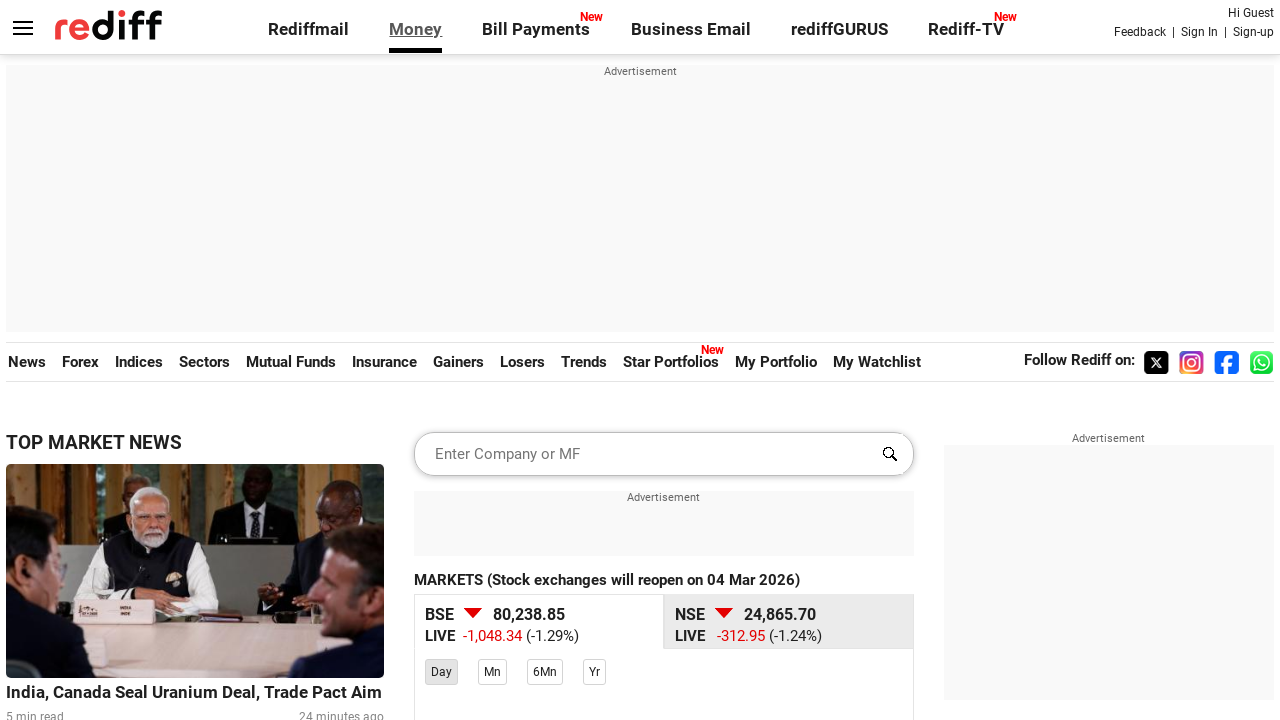

Page loaded after navigating to Money section
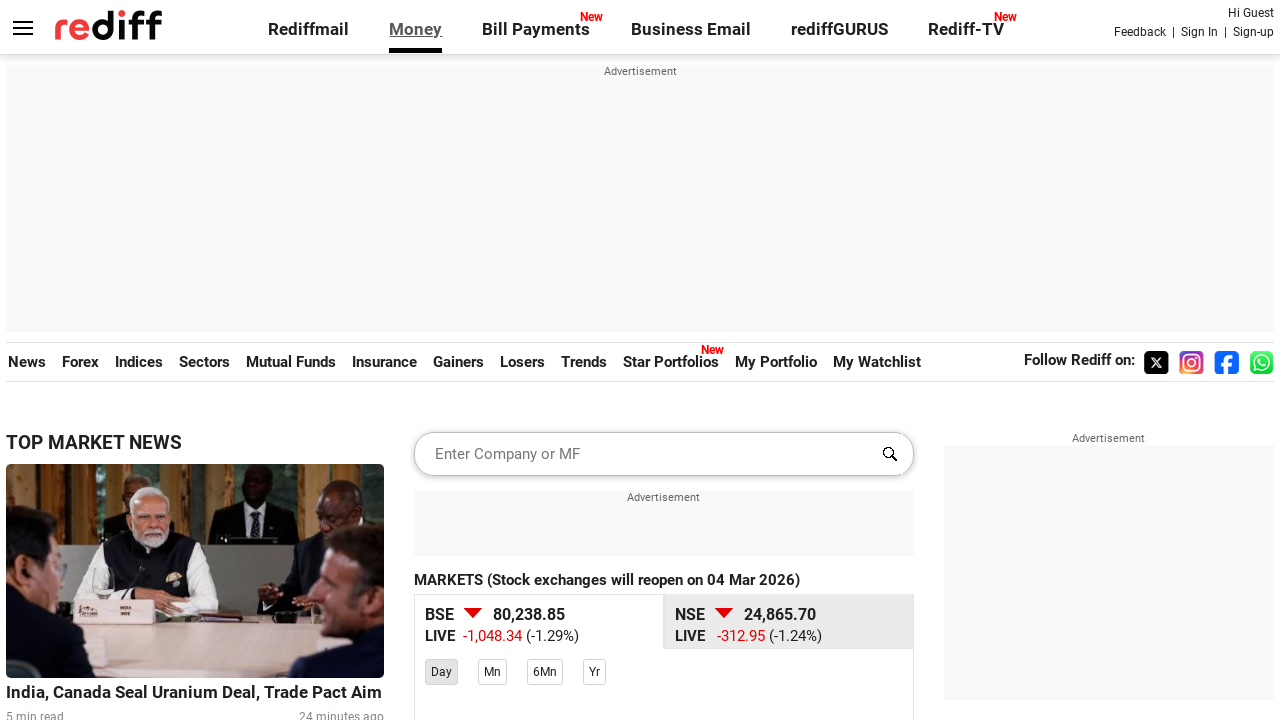

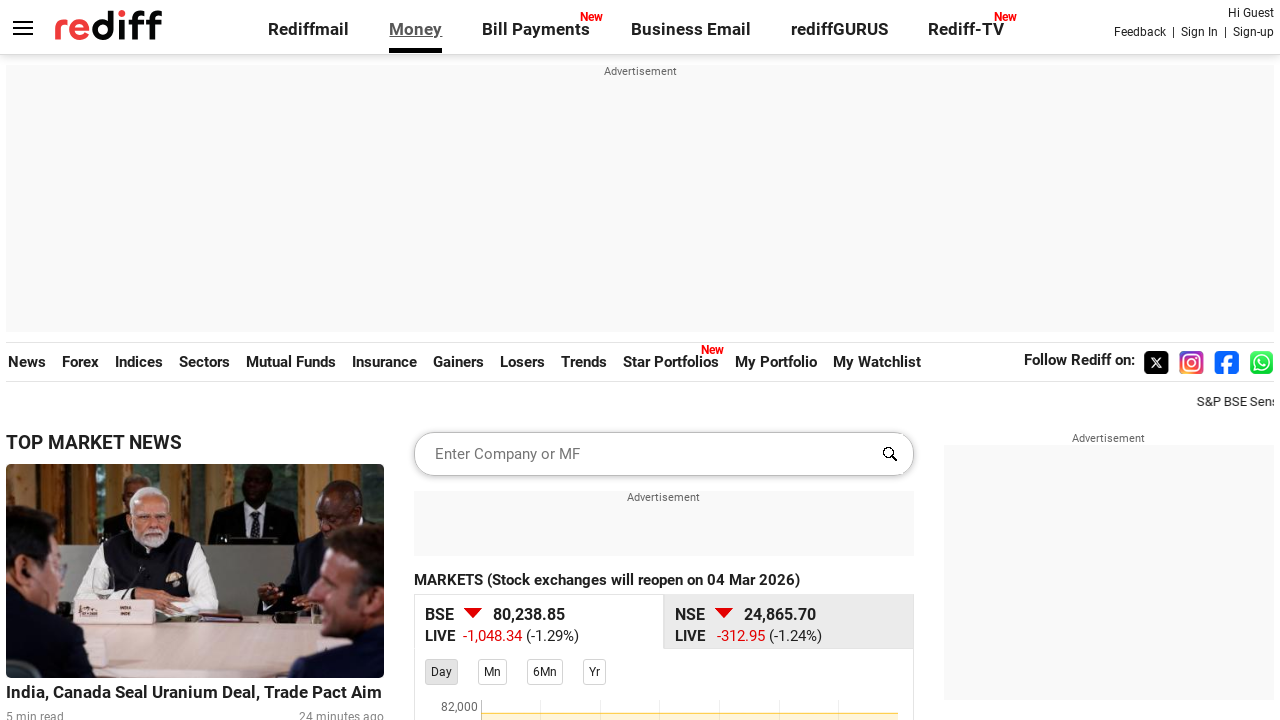